Tests basic browser navigation by navigating to a page, then using forward, back, and refresh actions

Starting URL: https://www.ultimateqa.com/automation

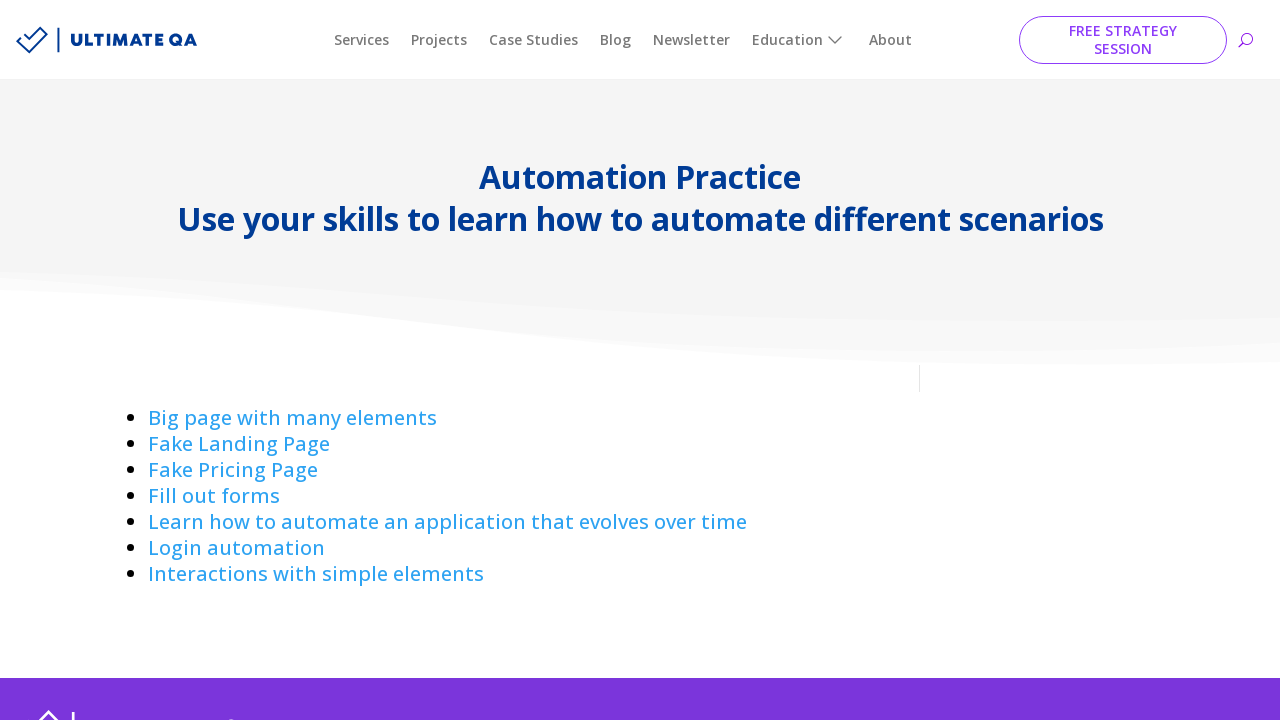

Navigated to https://www.ultimateqa.com/automation
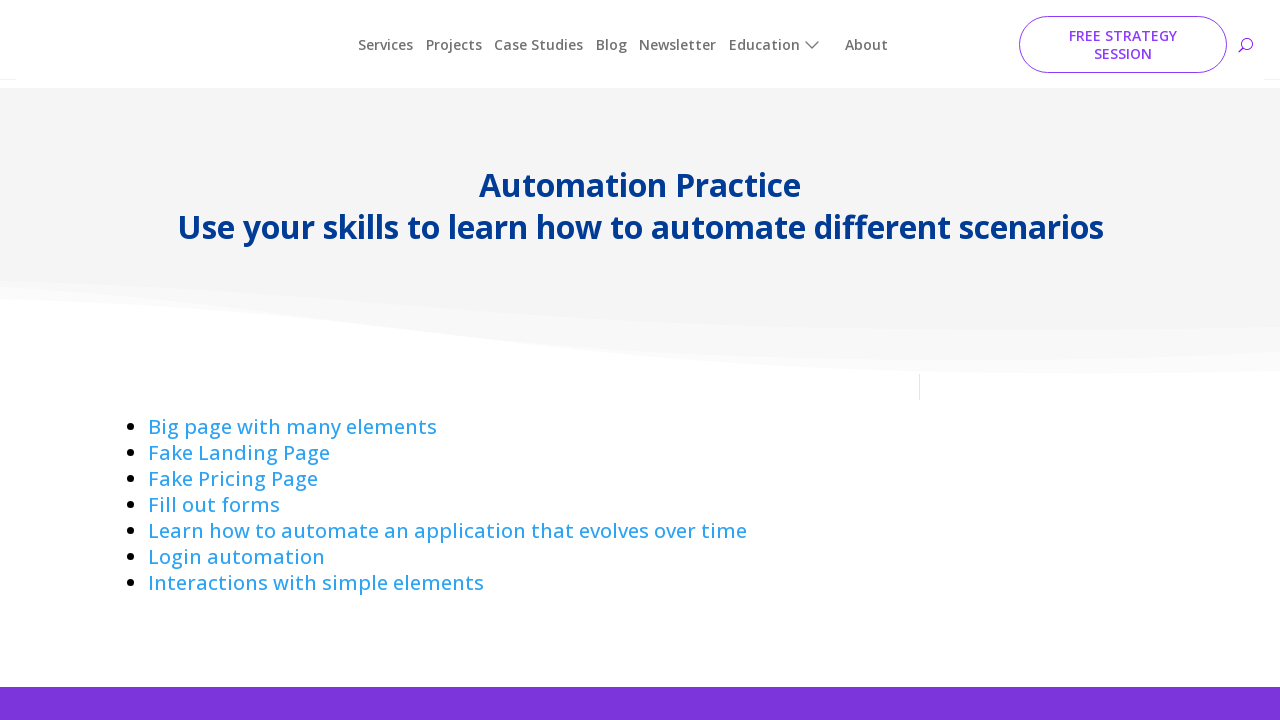

Navigated forward in browser history
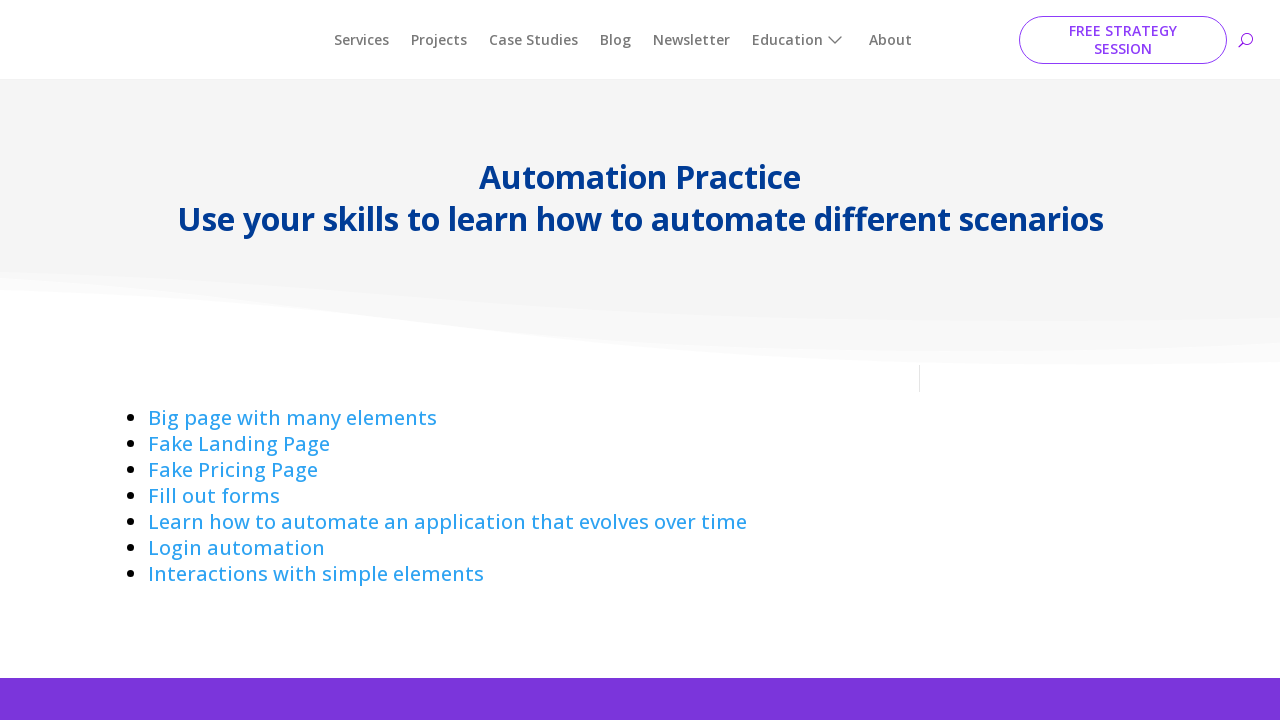

Navigated back in browser history
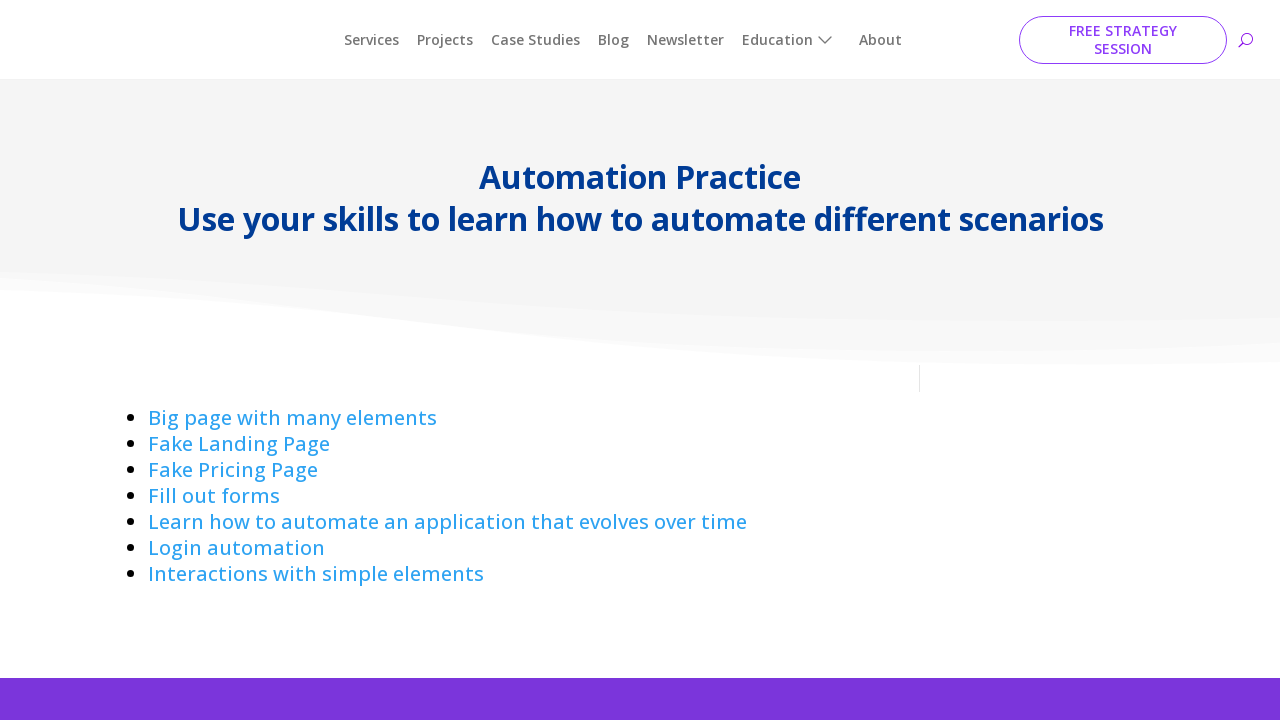

Refreshed the current page
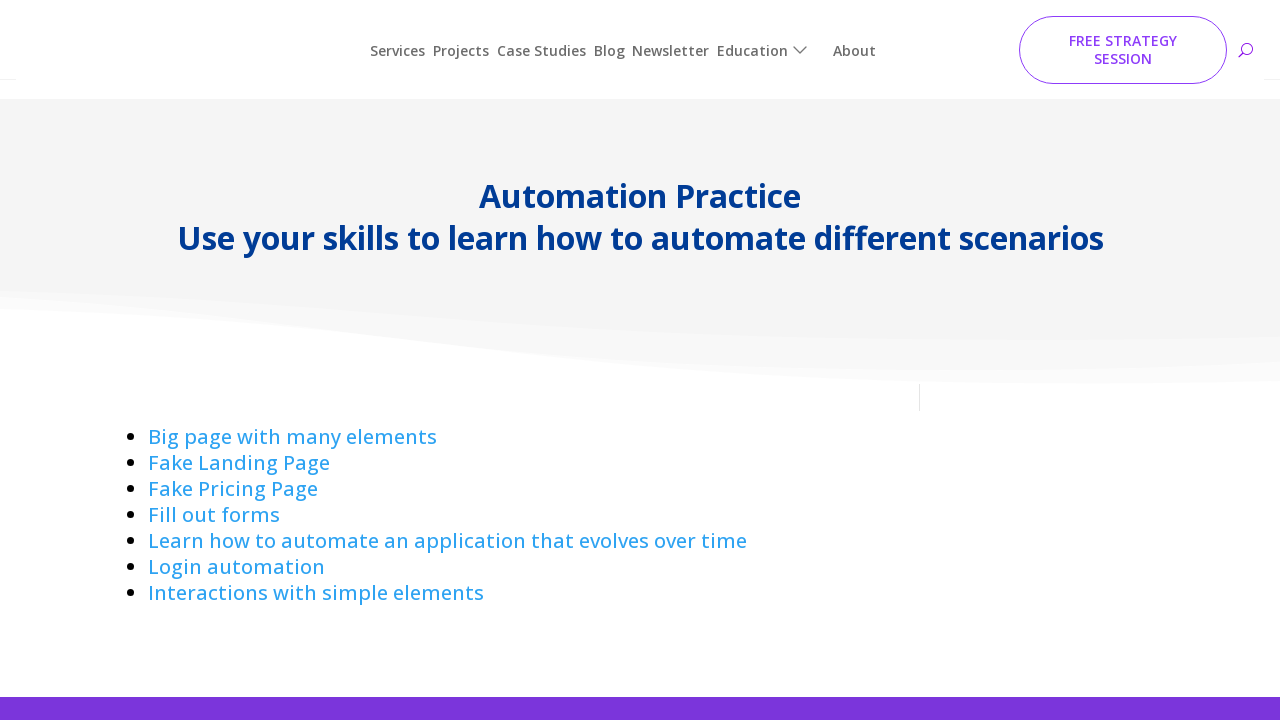

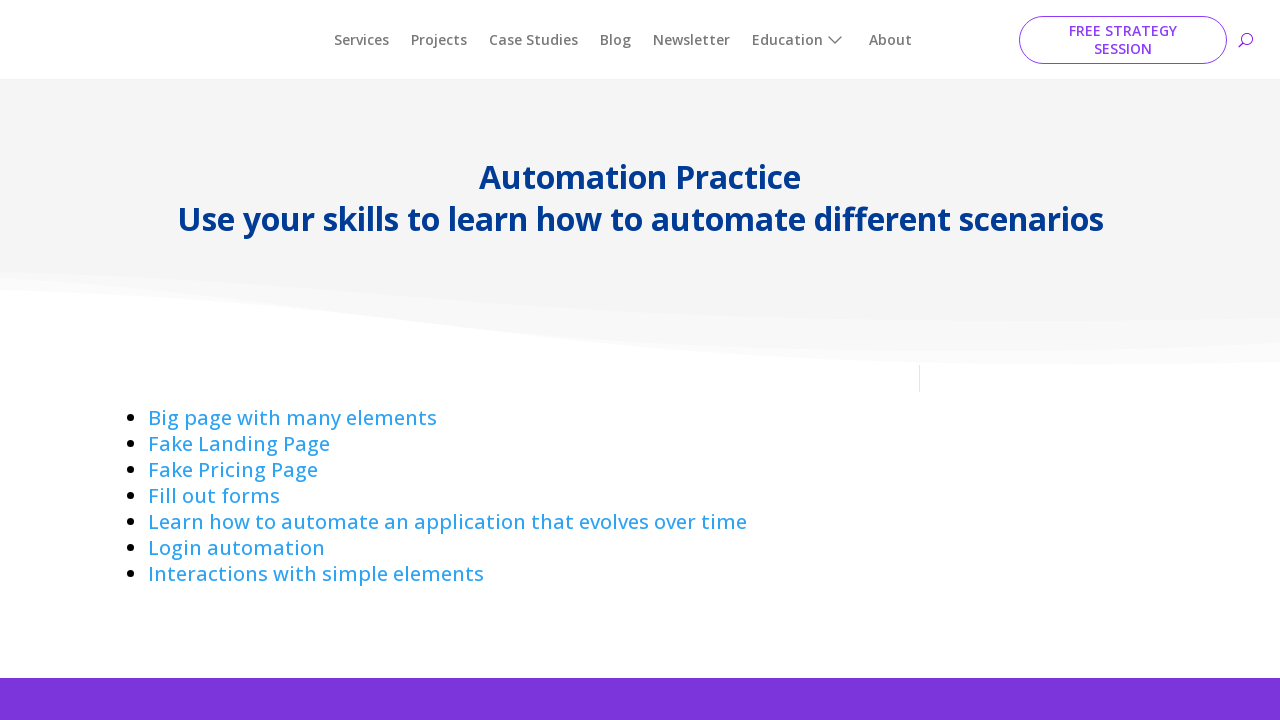